Clicks the "Privacy" link at the bottom of Gmail's login page

Starting URL: https://gmail.com

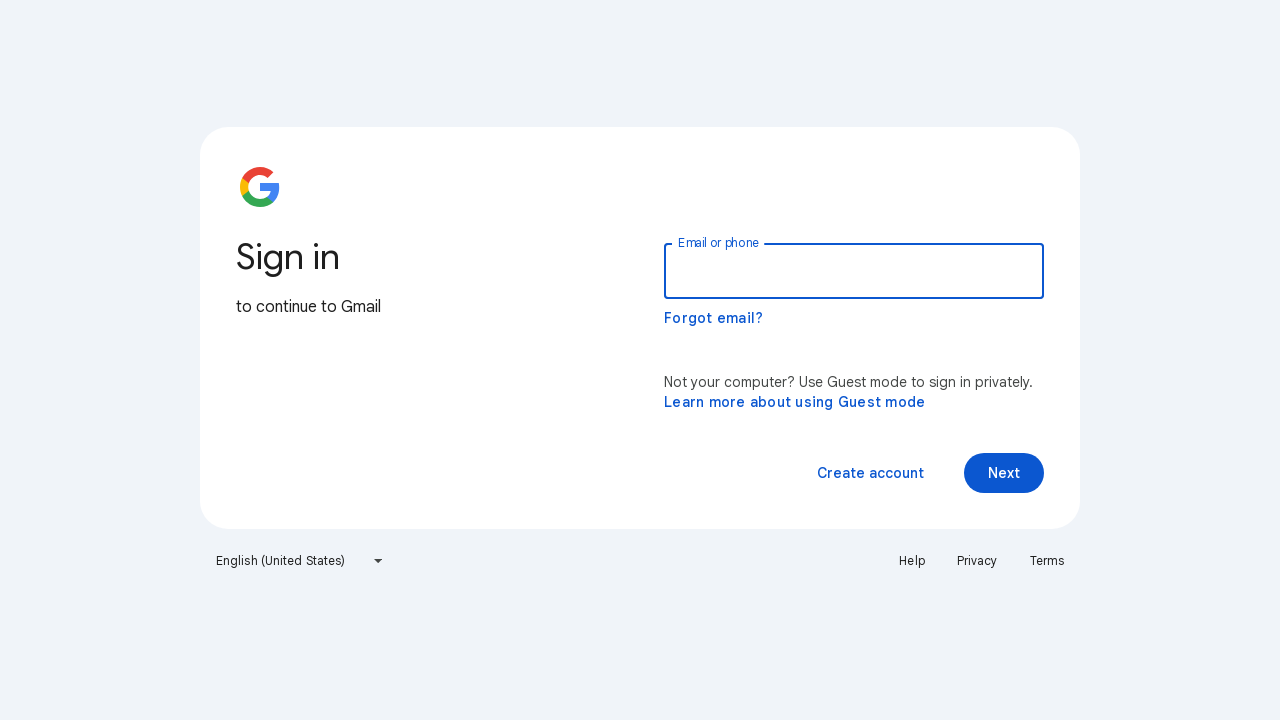

Clicked the 'Privacy' link at the bottom of Gmail's login page at (977, 561) on a:text('Privacy')
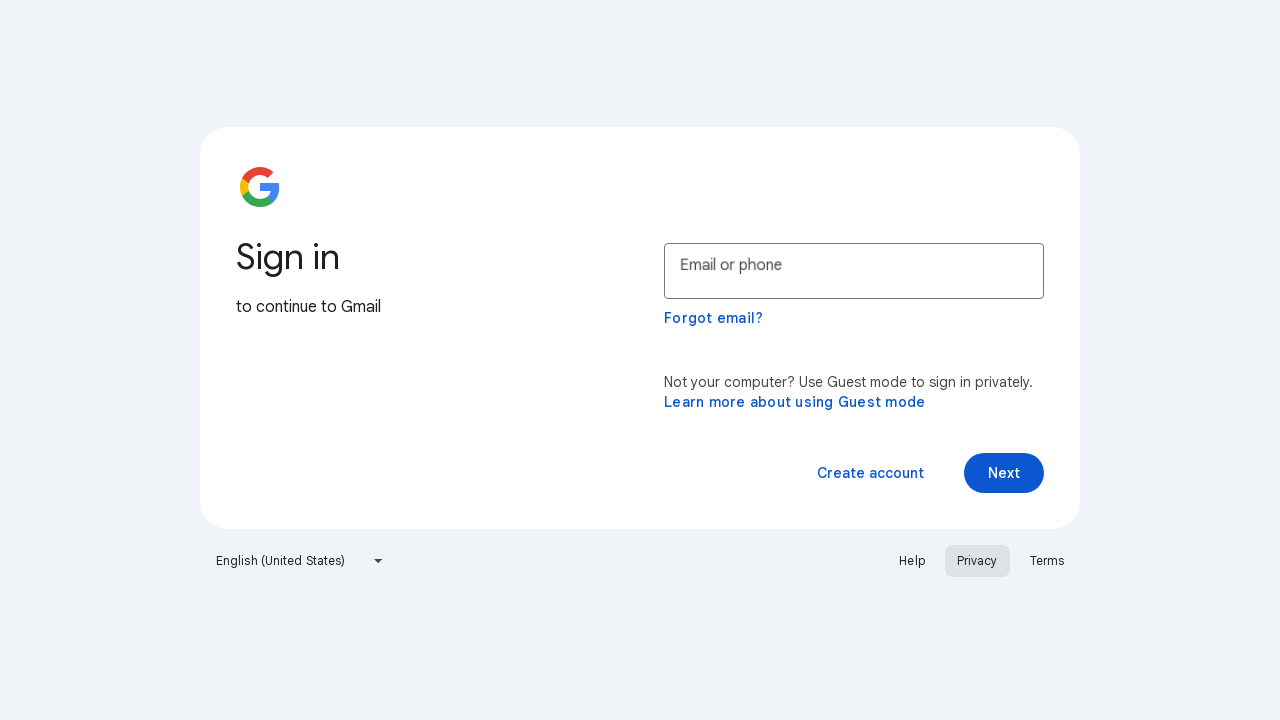

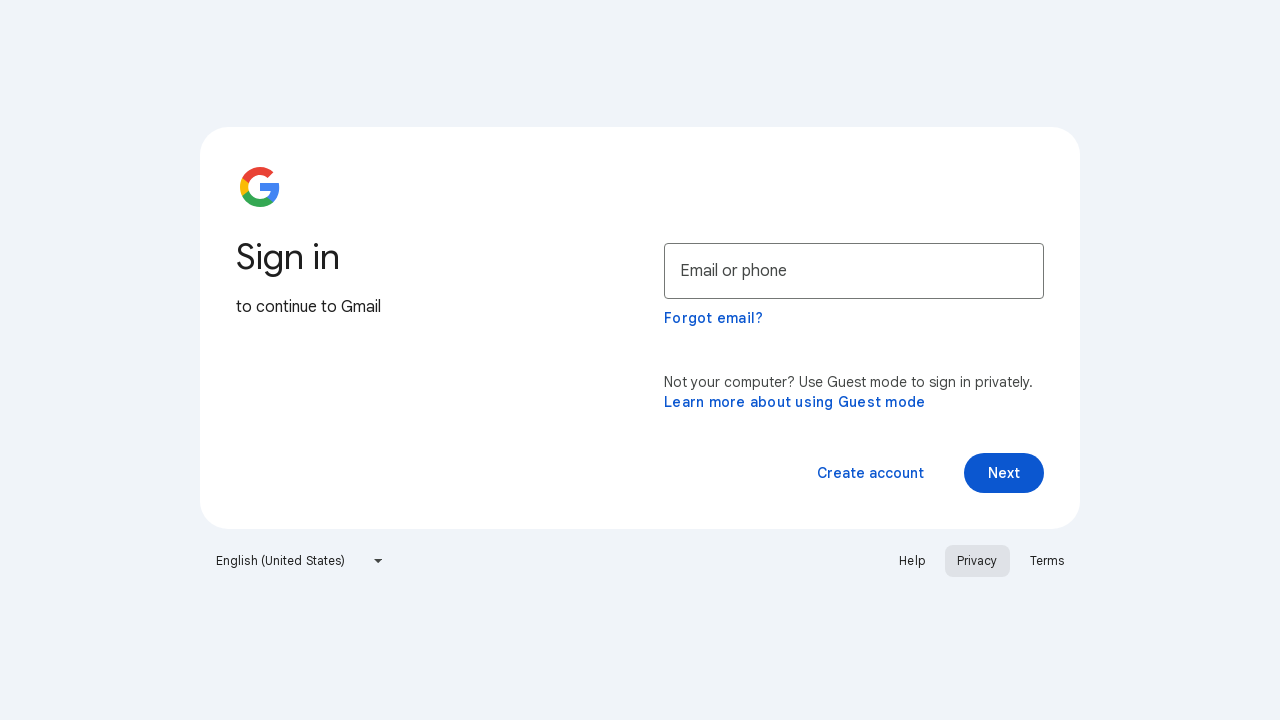